Tests different types of JavaScript alerts (simple, confirm, and prompt dialogs) by clicking buttons to trigger them and interacting with accept, dismiss, and sendKeys operations

Starting URL: https://leafground.com/alert.xhtml

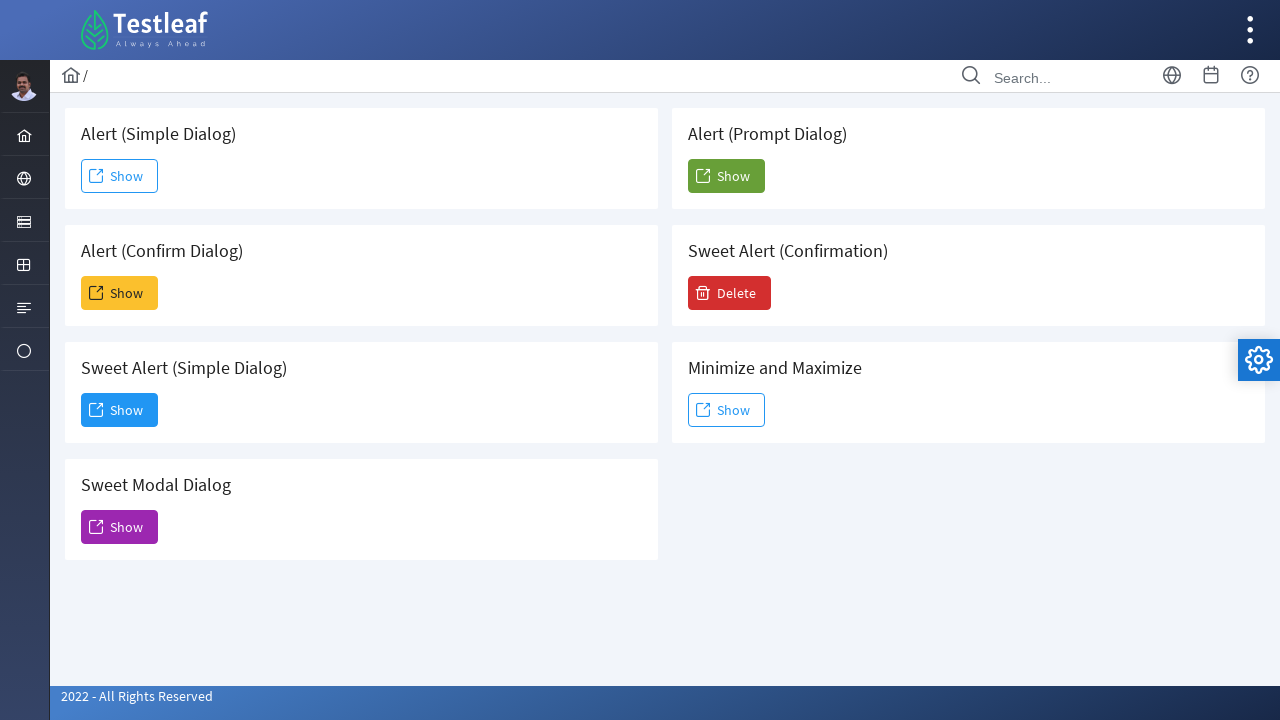

Clicked button to trigger simple alert dialog at (120, 176) on #j_idt88\:j_idt91
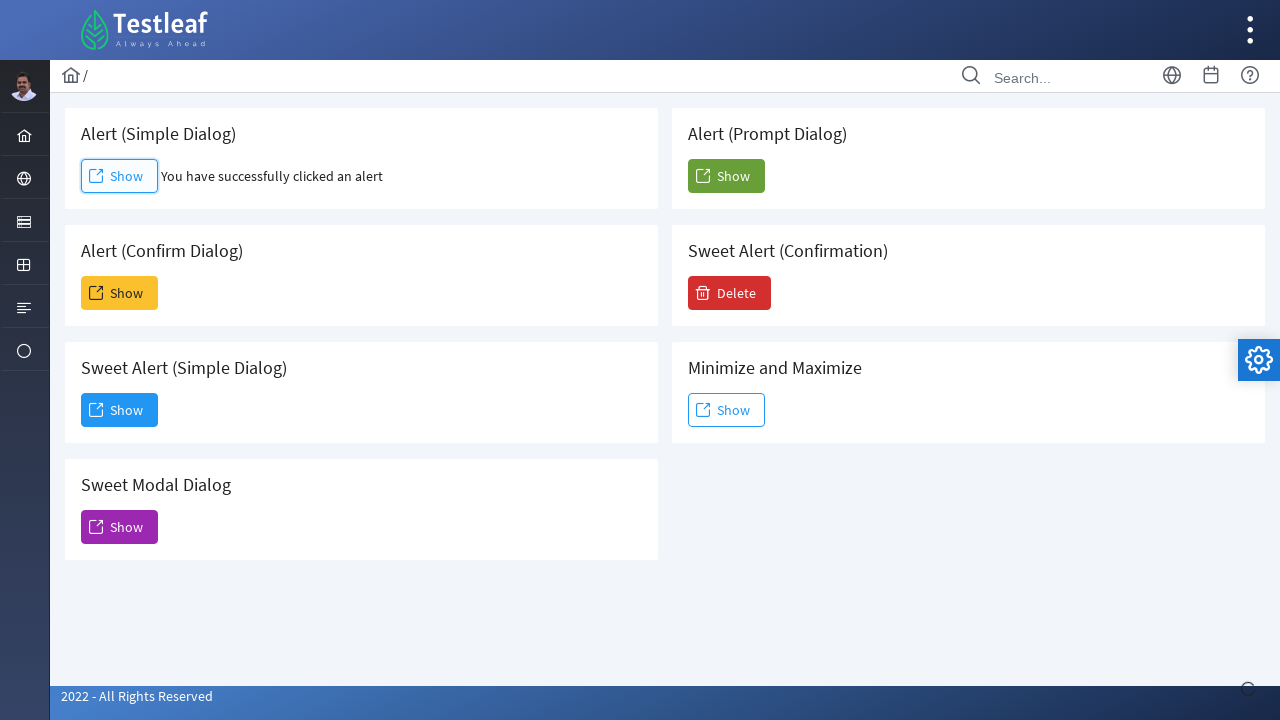

Set up dialog handler to accept alerts
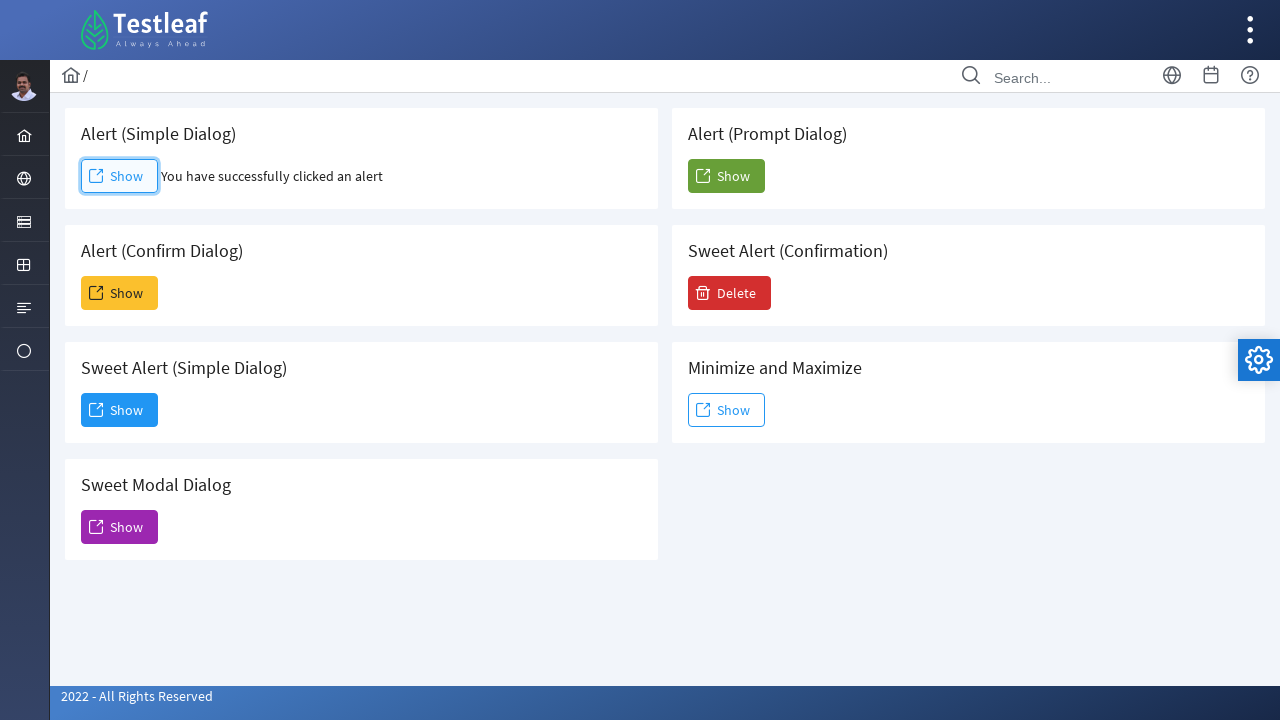

Waited 1 second for simple alert to be processed
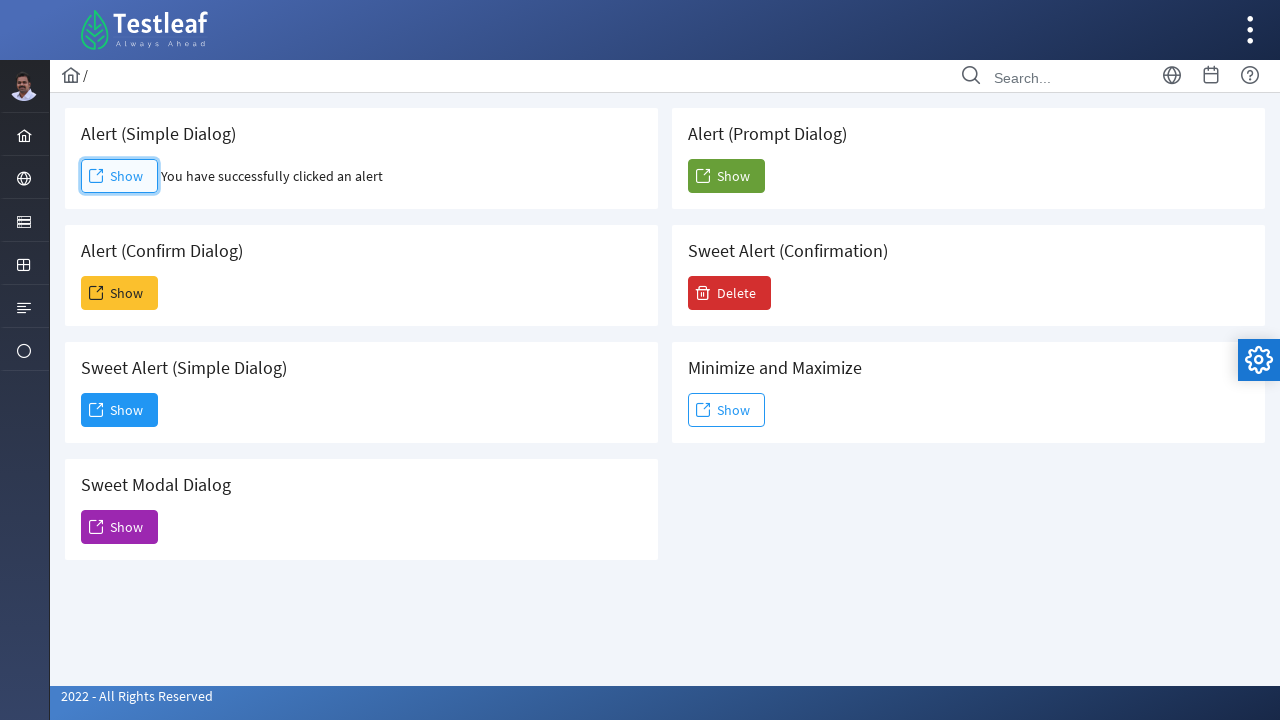

Set up dialog handler to dismiss confirm dialog
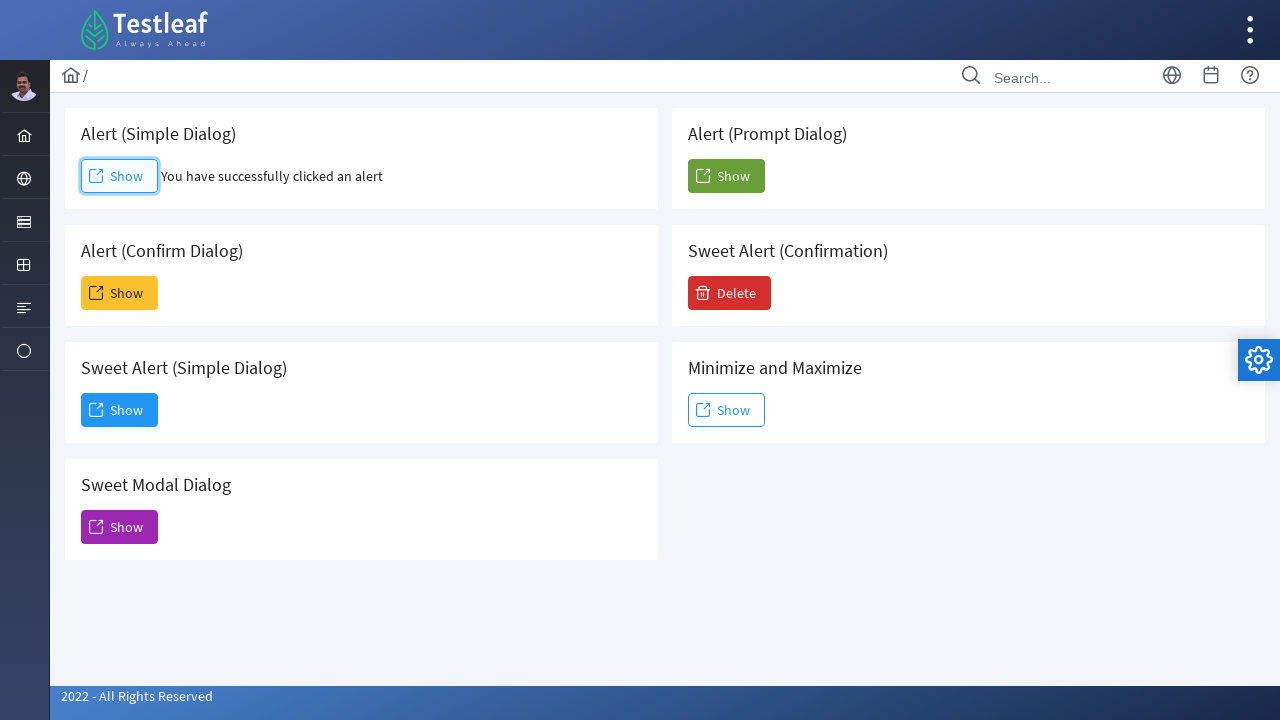

Clicked button to trigger confirm dialog at (120, 293) on #j_idt88\:j_idt93
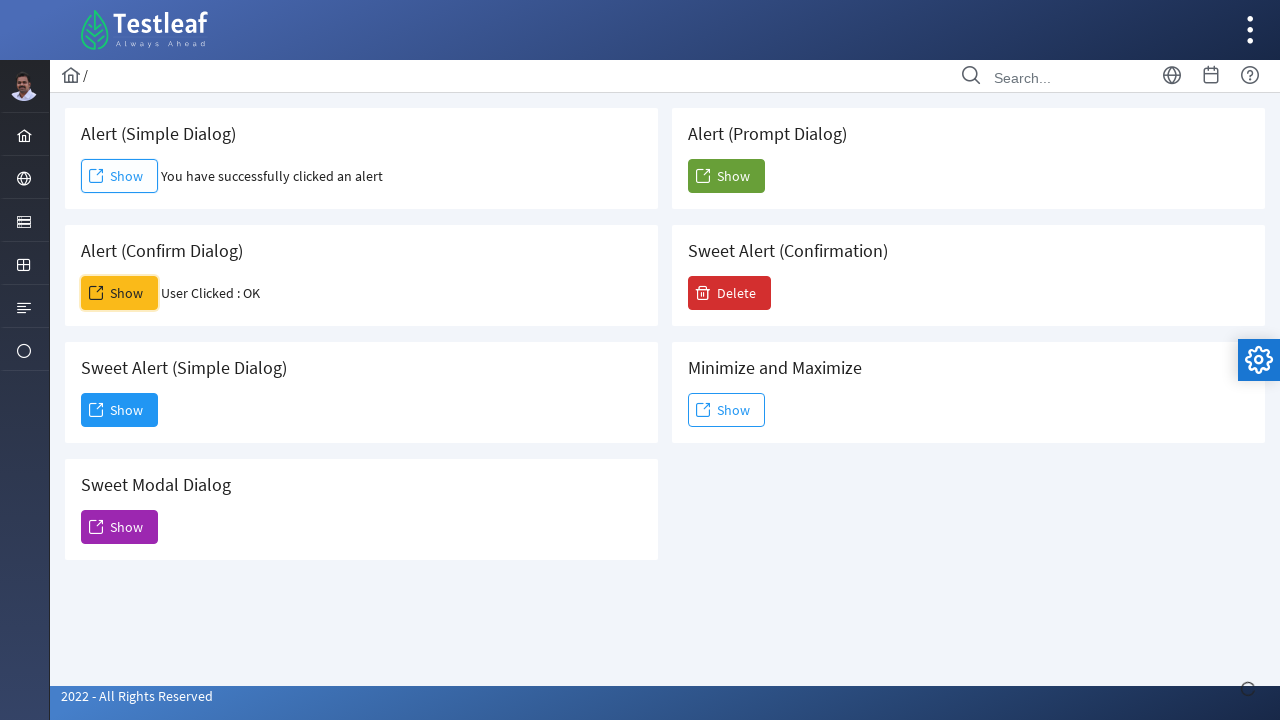

Waited 1 second for confirm dialog to be processed
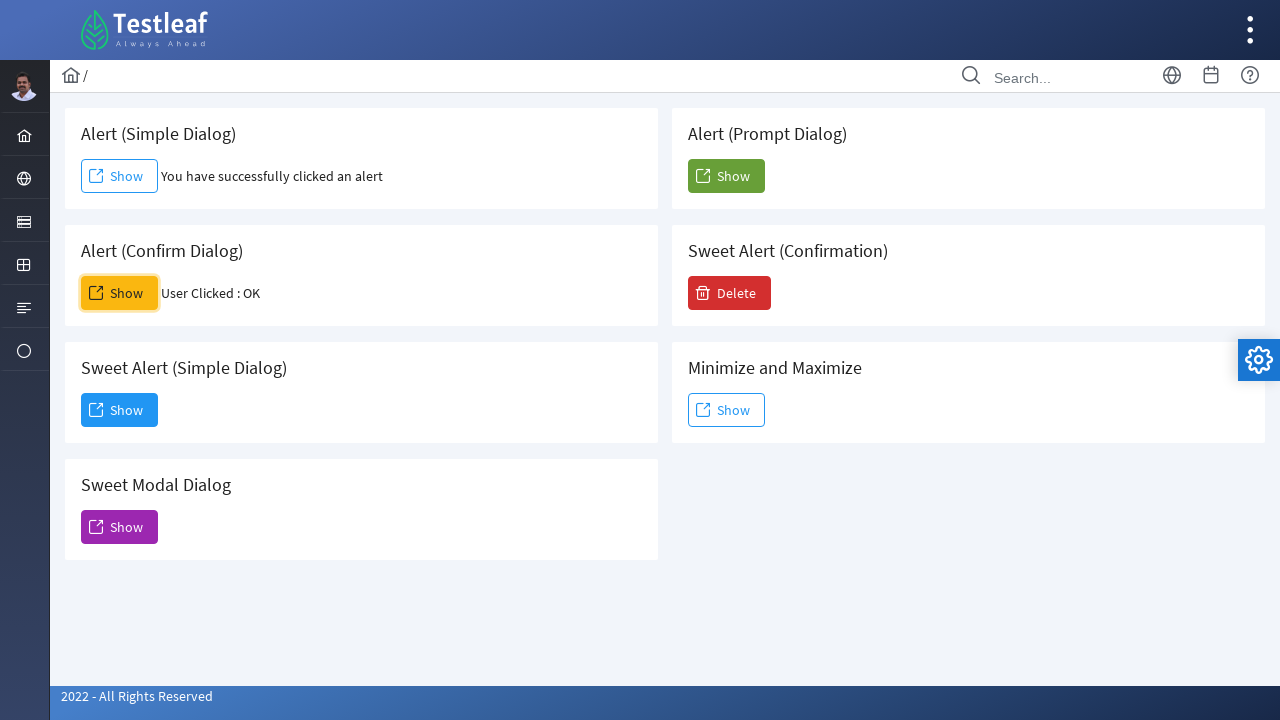

Set up dialog handler to accept prompt dialog with text 'My name is Nethmi'
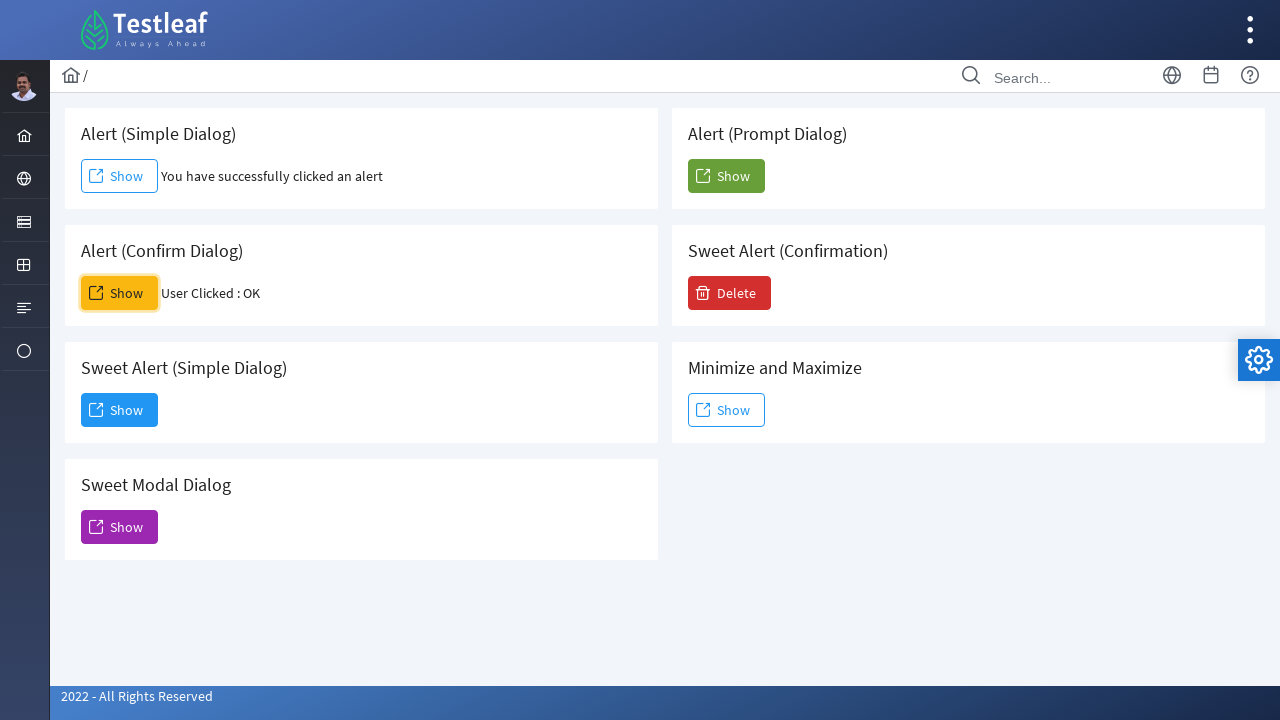

Clicked button to trigger prompt dialog at (726, 176) on #j_idt88\:j_idt104
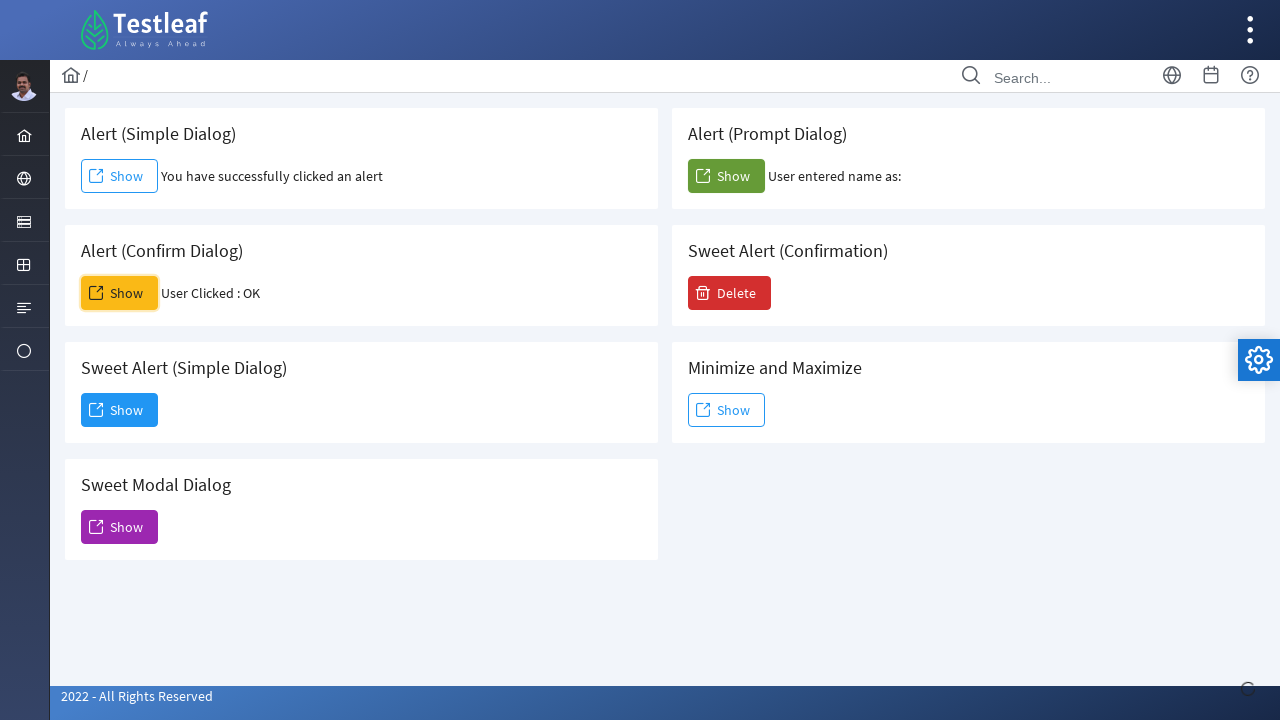

Waited 1 second for prompt dialog to be processed
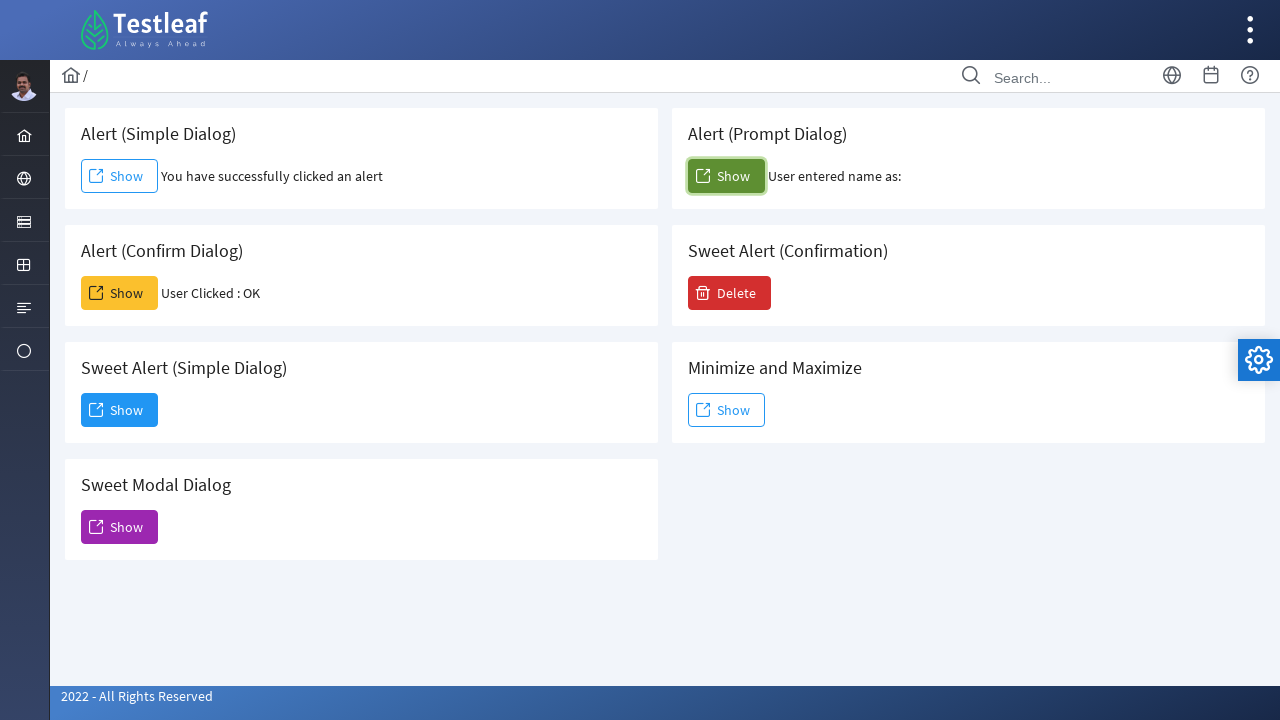

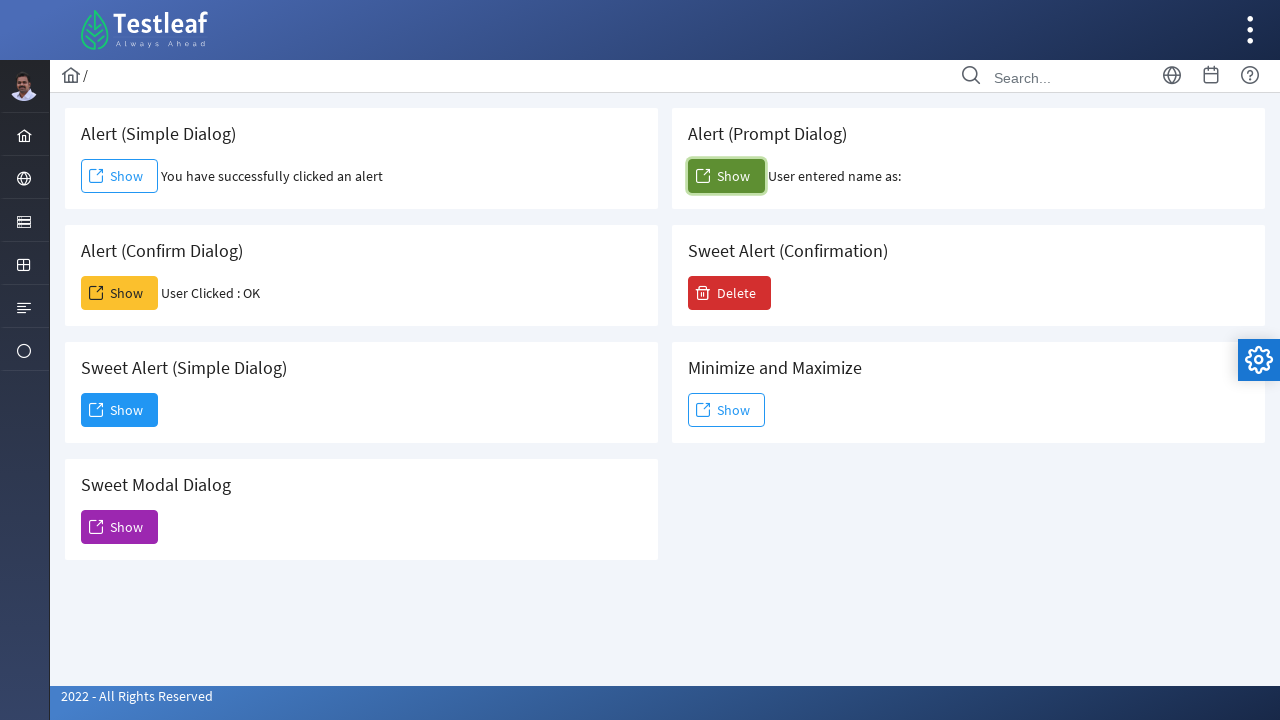